Tests a triangle puzzle page by clicking the "Give Up" button and verifying that answer-related buttons appear after giving up

Starting URL: https://playground.learnqa.ru/puzzle/triangle

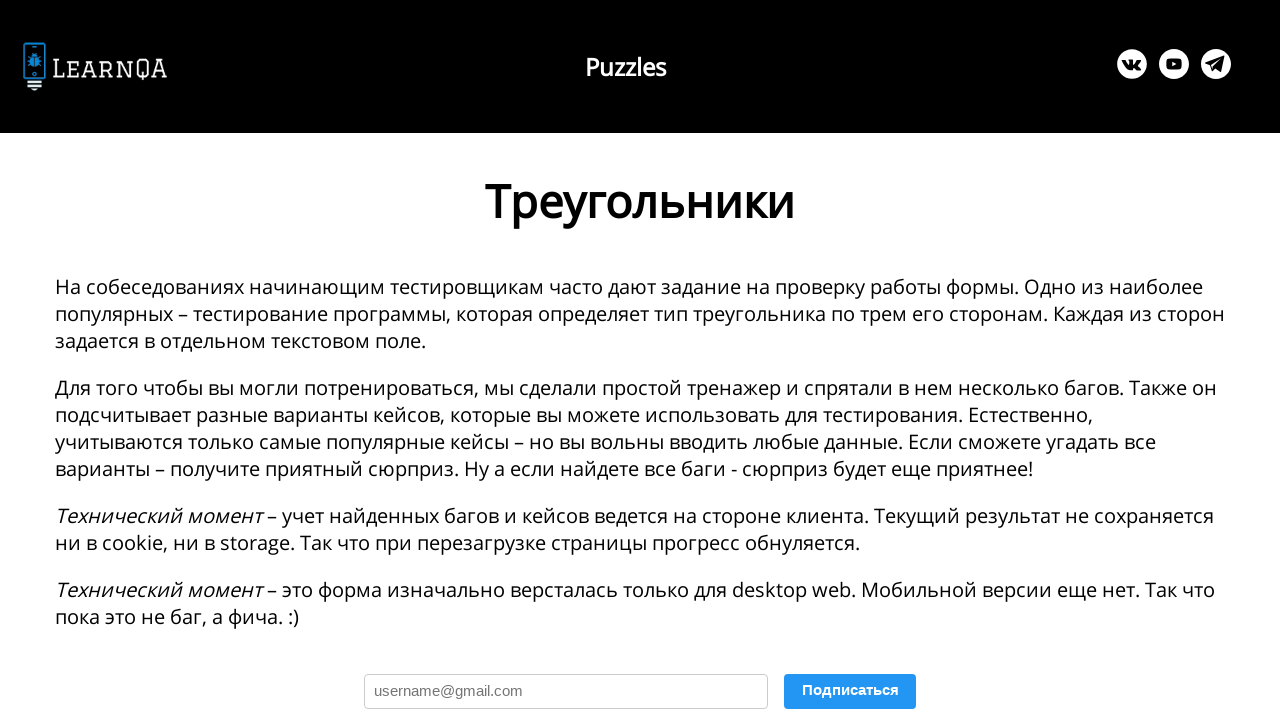

Give Up button became visible
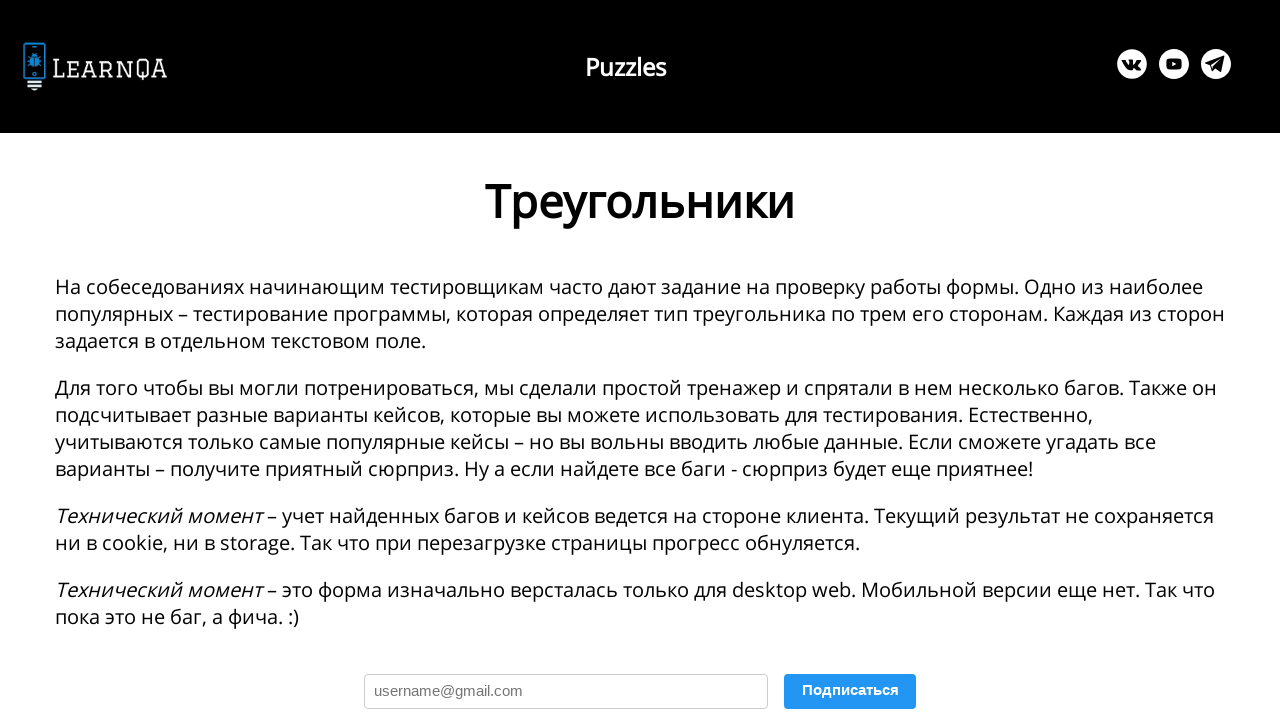

Clicked the Give Up button at (343, 360) on xpath=//button[contains(text(), 'Я сдаюсь')]
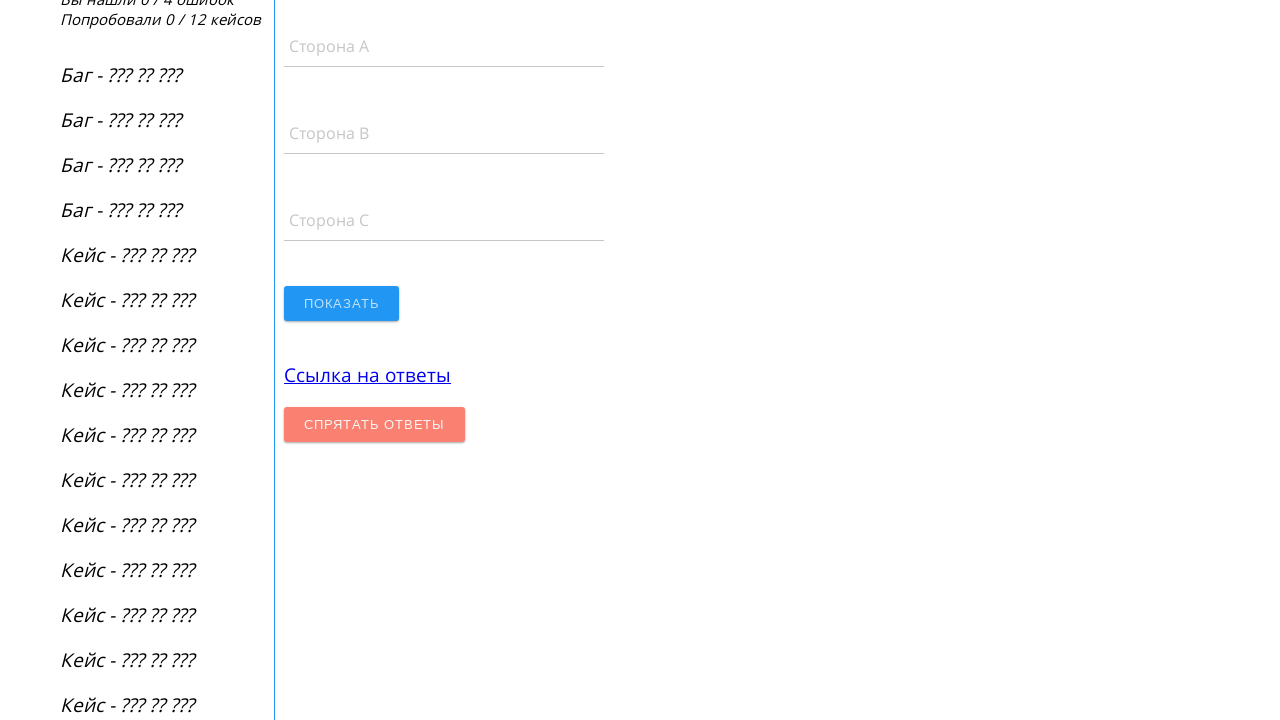

Answer link appeared after giving up
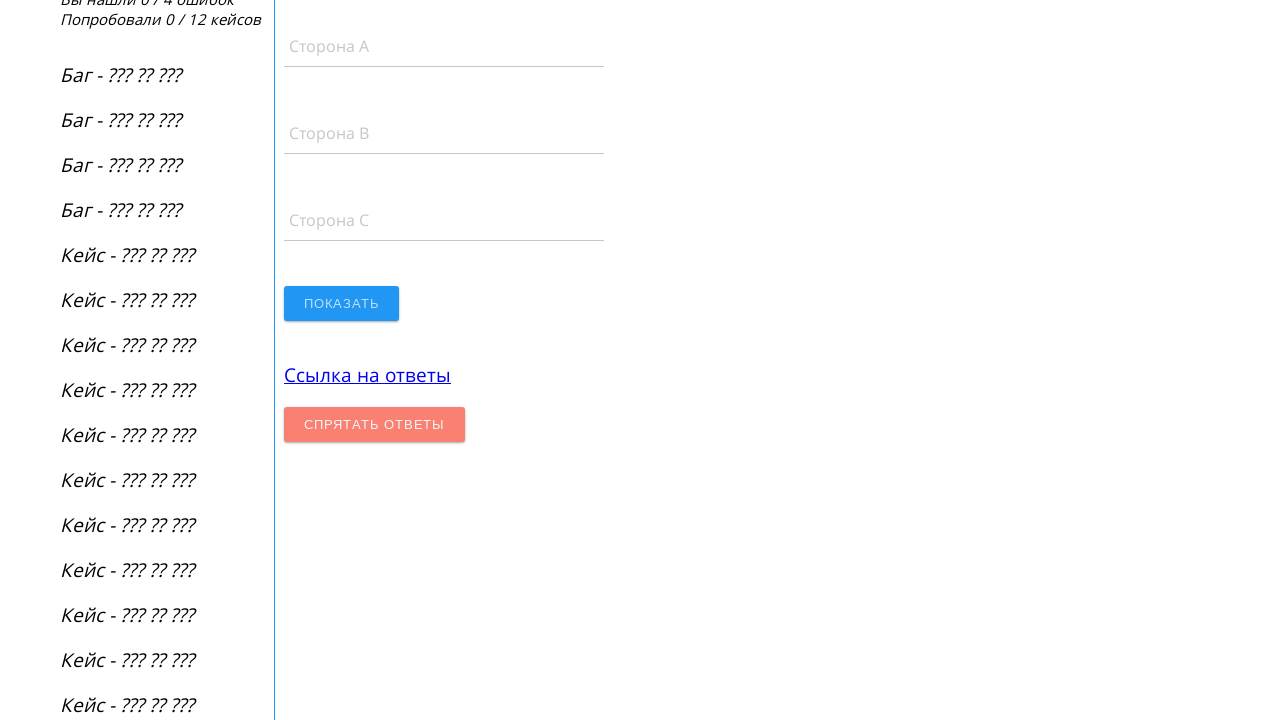

Hide answers button appeared after giving up
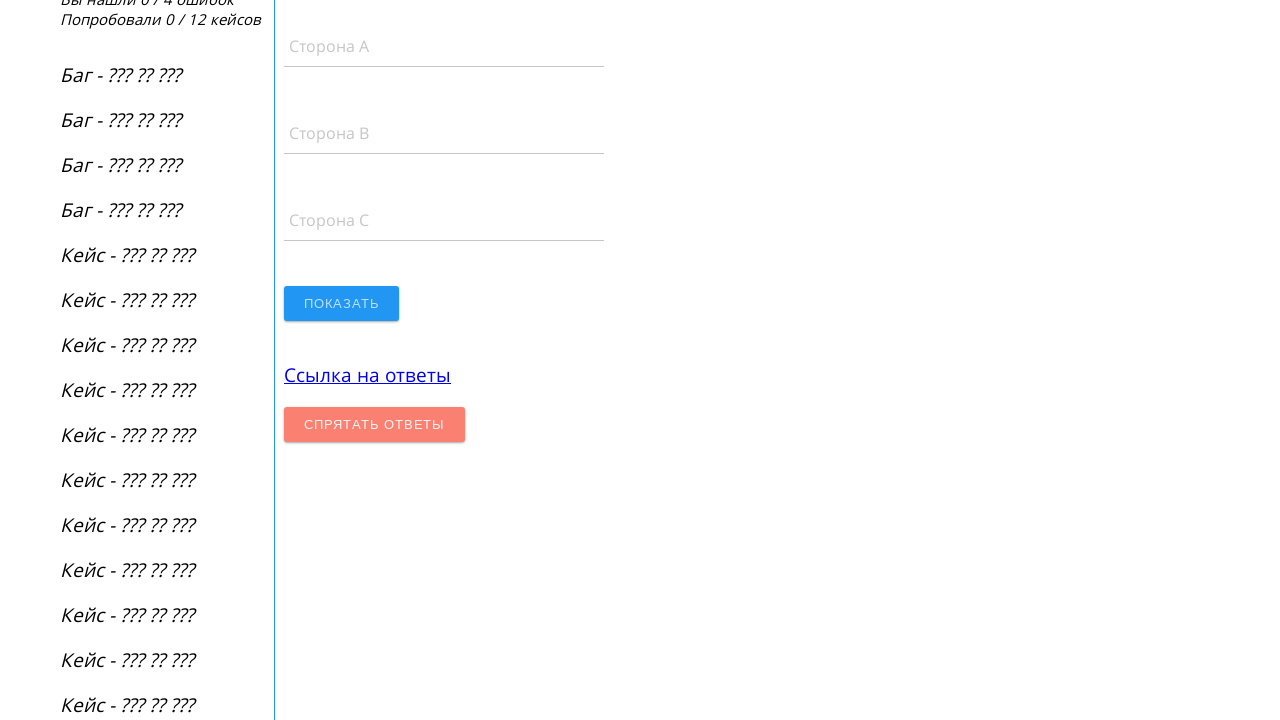

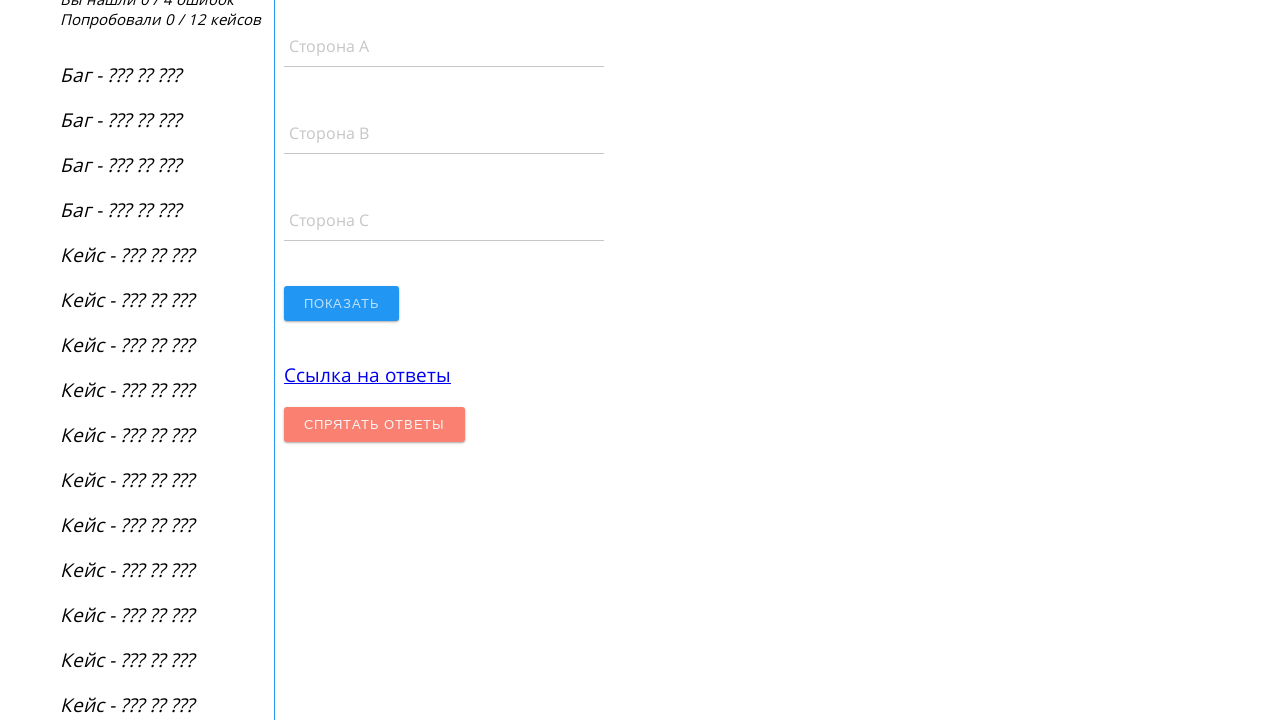